Tests that the text input field is cleared after adding a todo item

Starting URL: https://demo.playwright.dev/todomvc

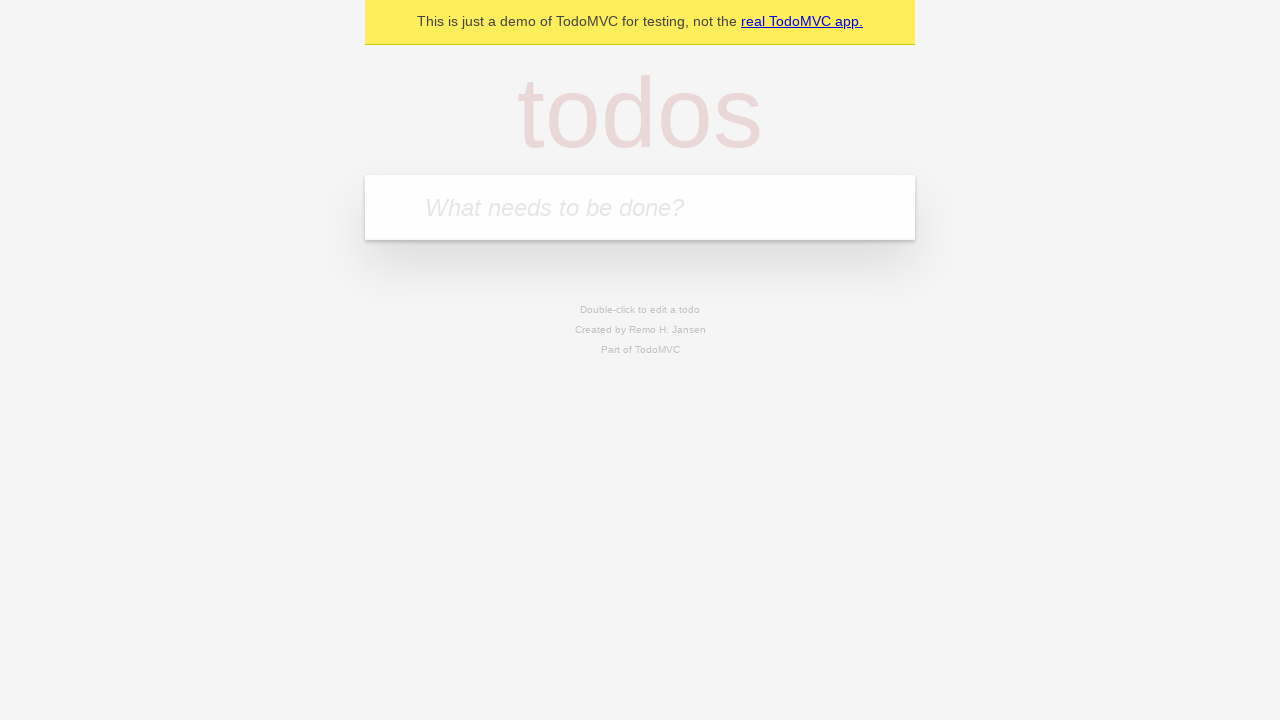

Filled todo input field with 'buy some cheese' on internal:attr=[placeholder="What needs to be done?"i]
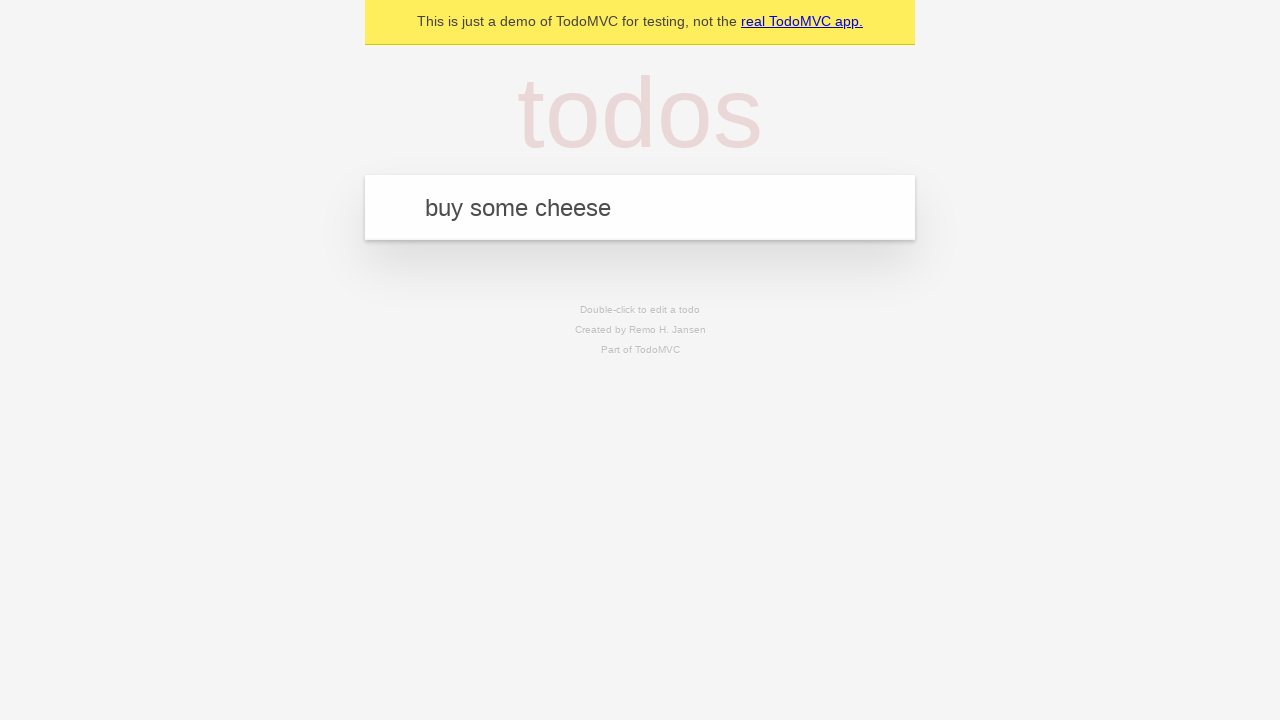

Pressed Enter to add the todo item on internal:attr=[placeholder="What needs to be done?"i]
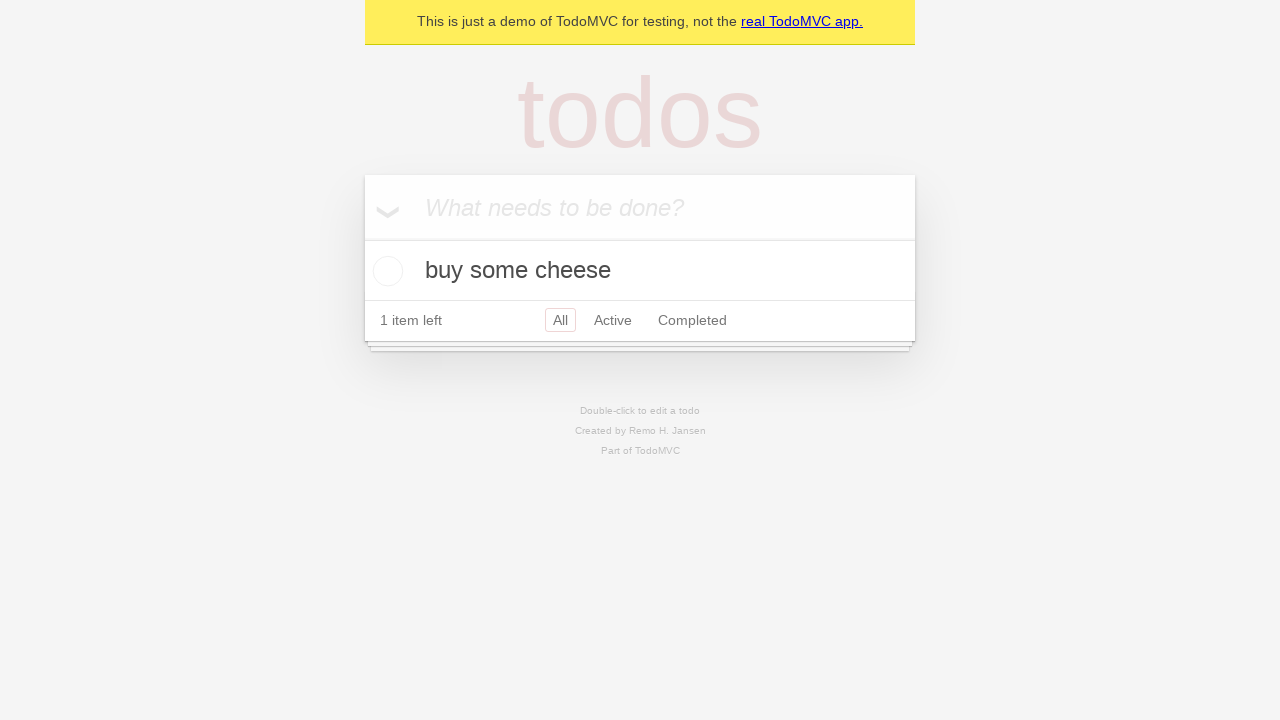

Todo item appeared on the page
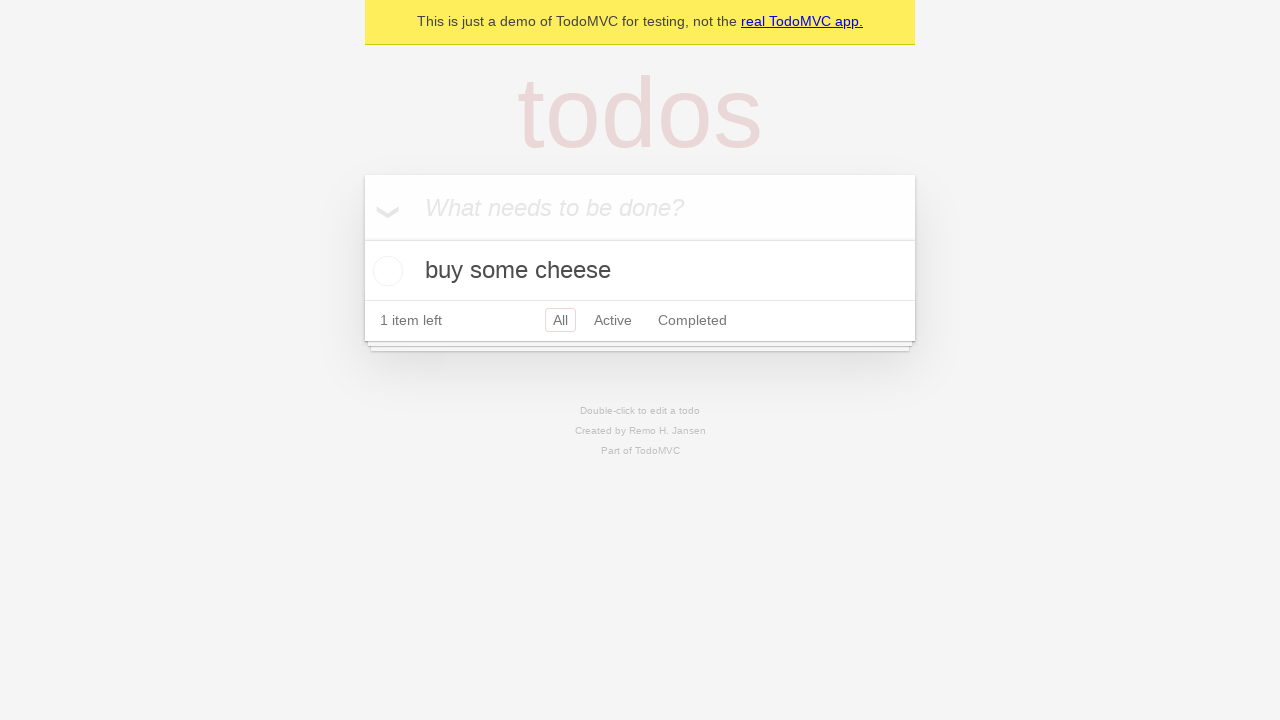

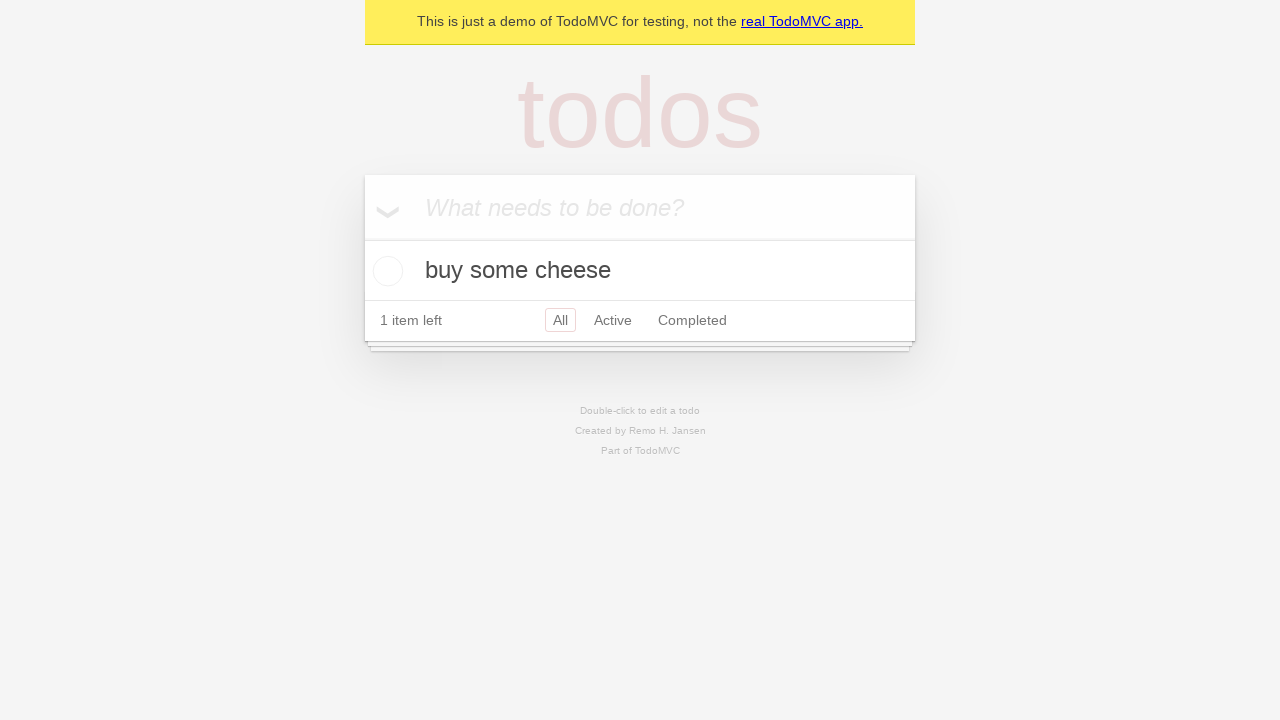